Tests checkbox functionality by verifying default states of two checkboxes, then clicking to toggle their selection states and verifying the changes

Starting URL: https://practice.cydeo.com/checkboxes

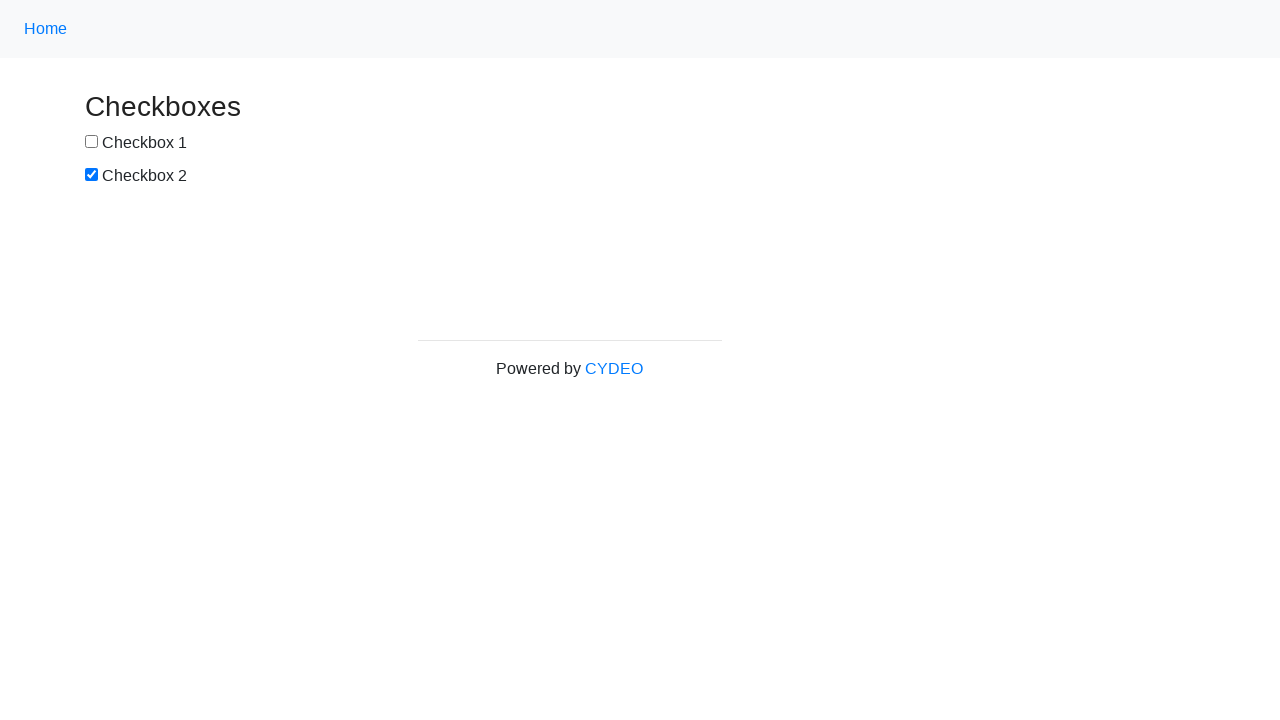

Located checkbox #1 element
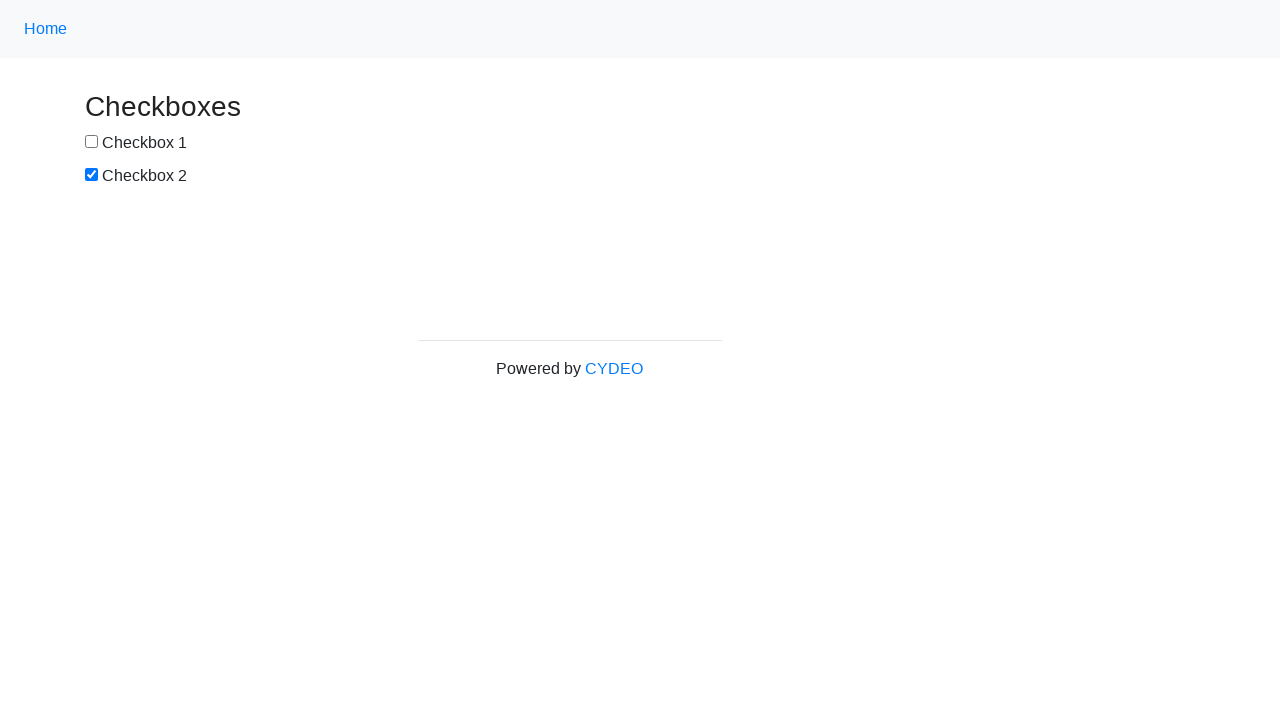

Located checkbox #2 element
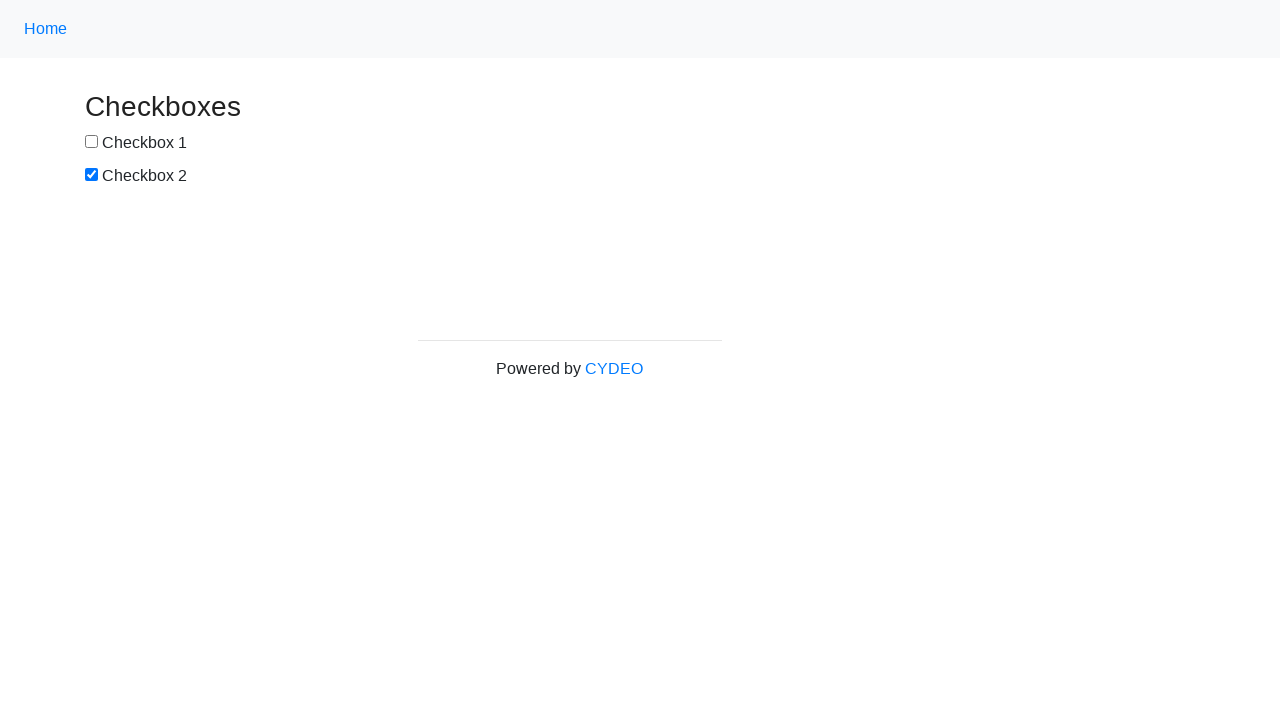

Verified checkbox #1 is not selected by default
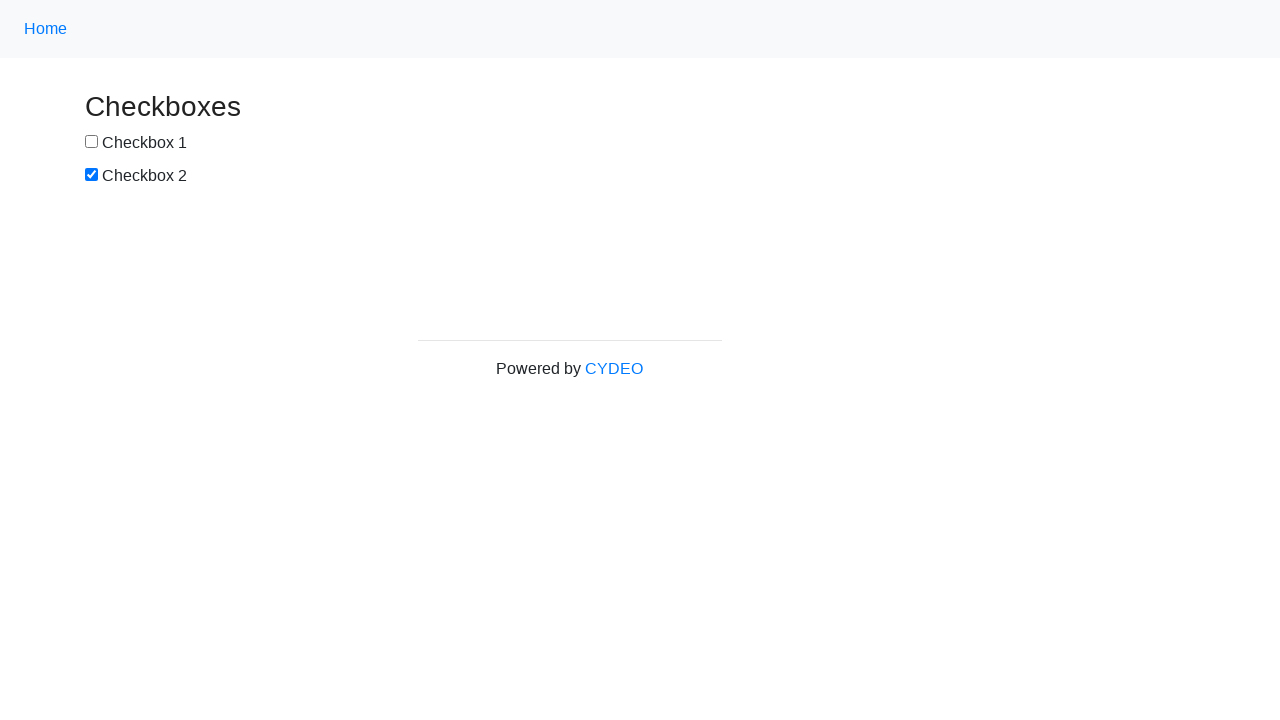

Verified checkbox #2 is selected by default
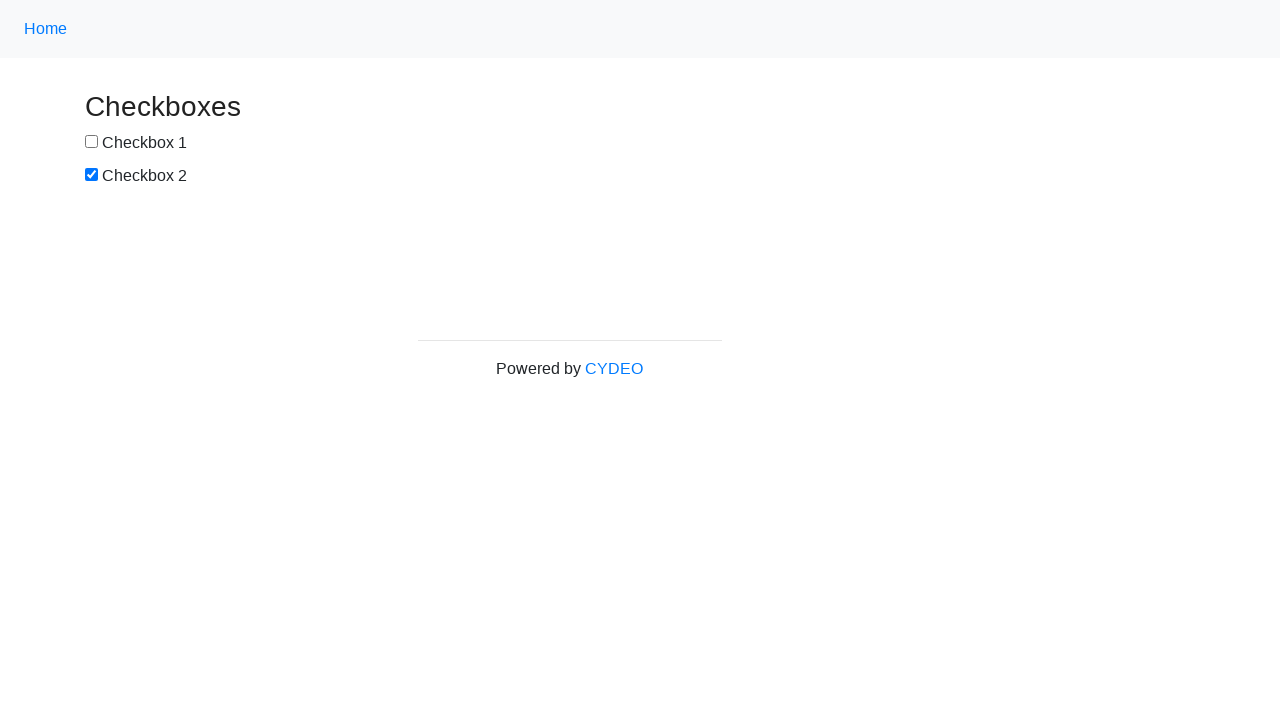

Clicked checkbox #1 to select it at (92, 142) on input[name='checkbox1']
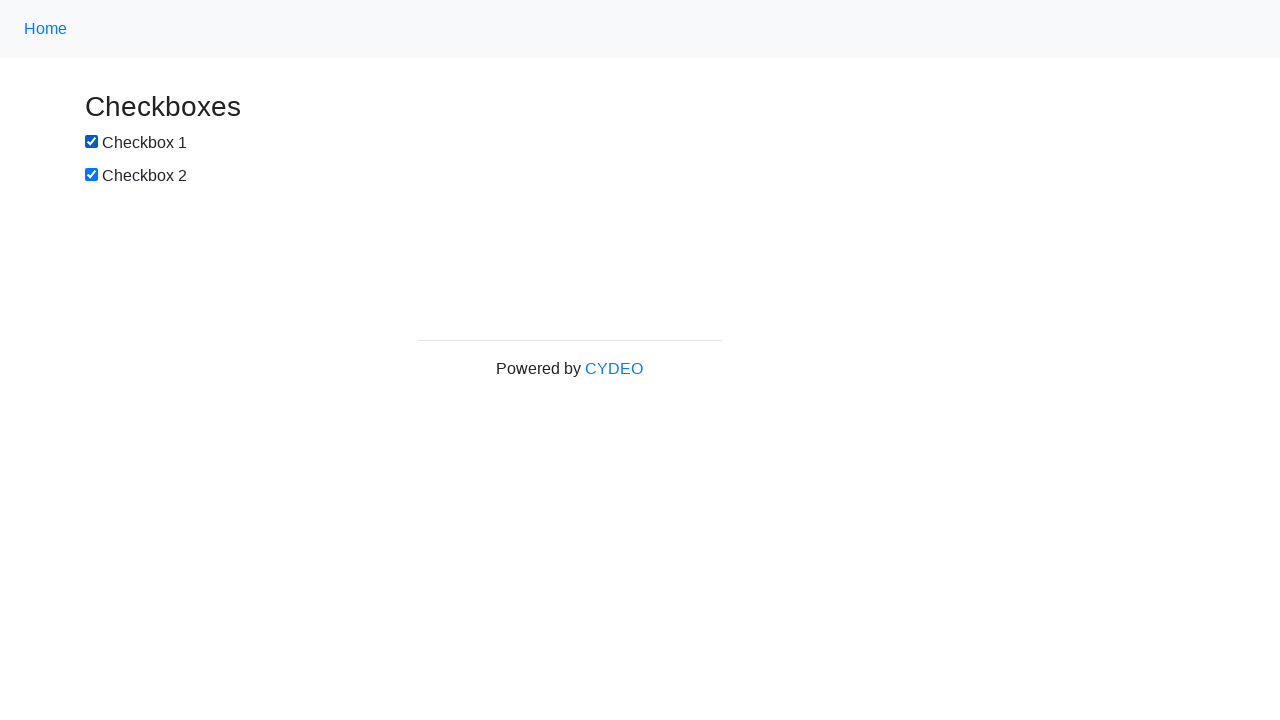

Clicked checkbox #2 to deselect it at (92, 175) on input[name='checkbox2']
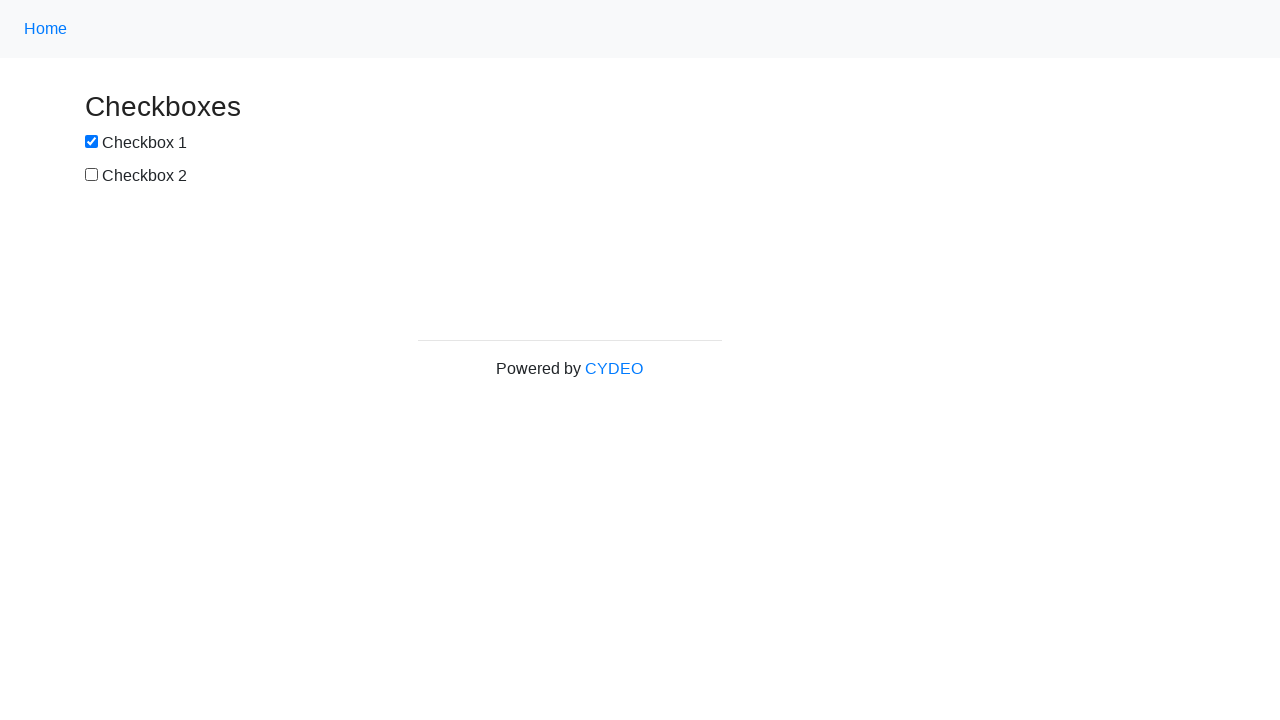

Verified checkbox #1 is now selected after clicking
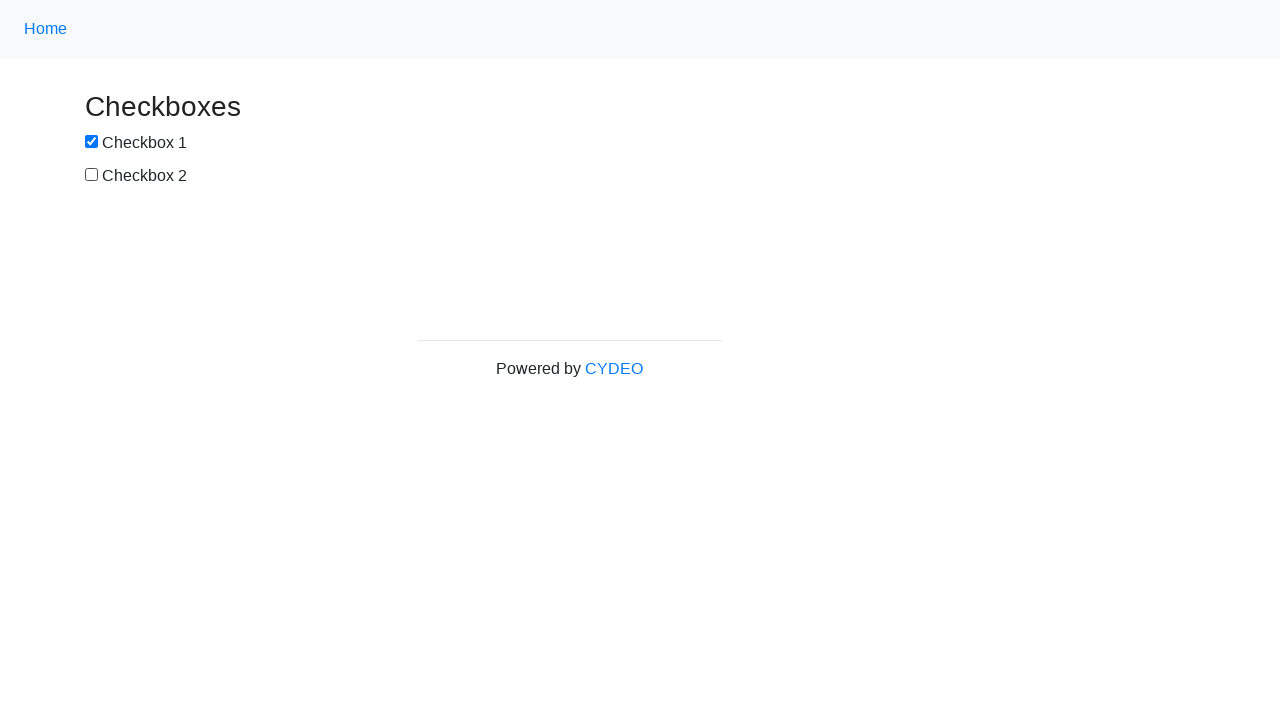

Verified checkbox #2 is now not selected after clicking
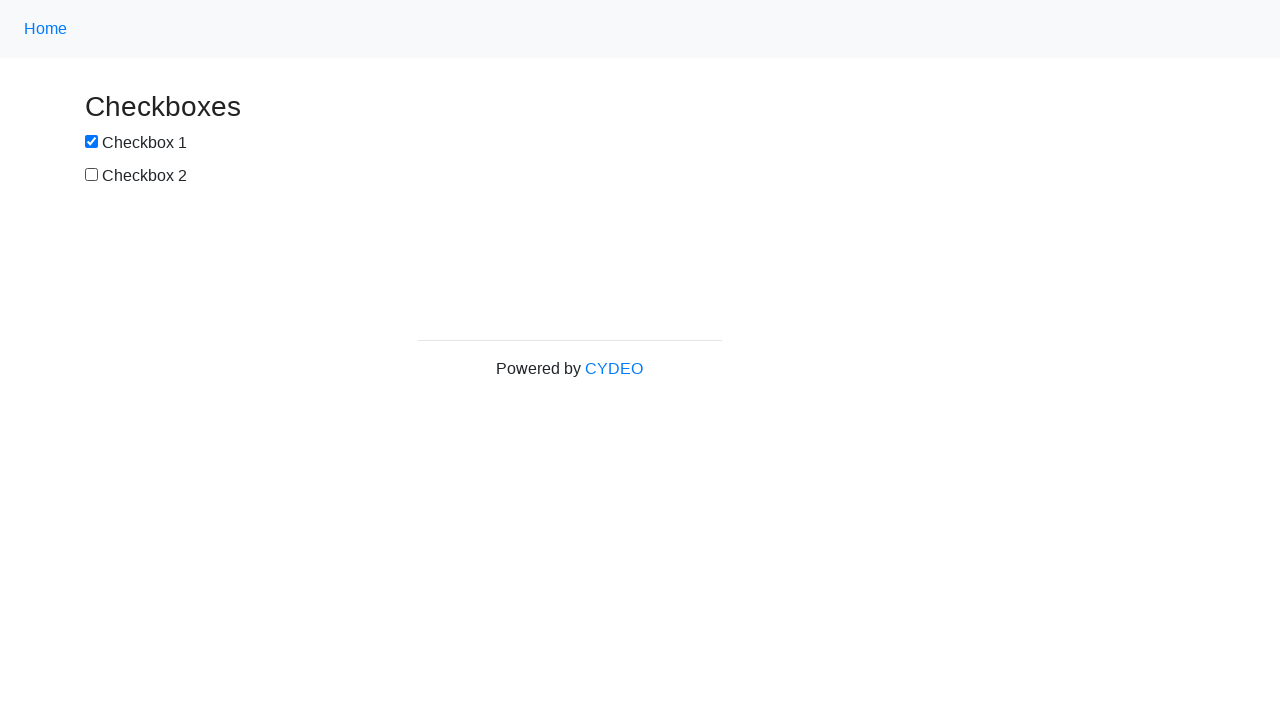

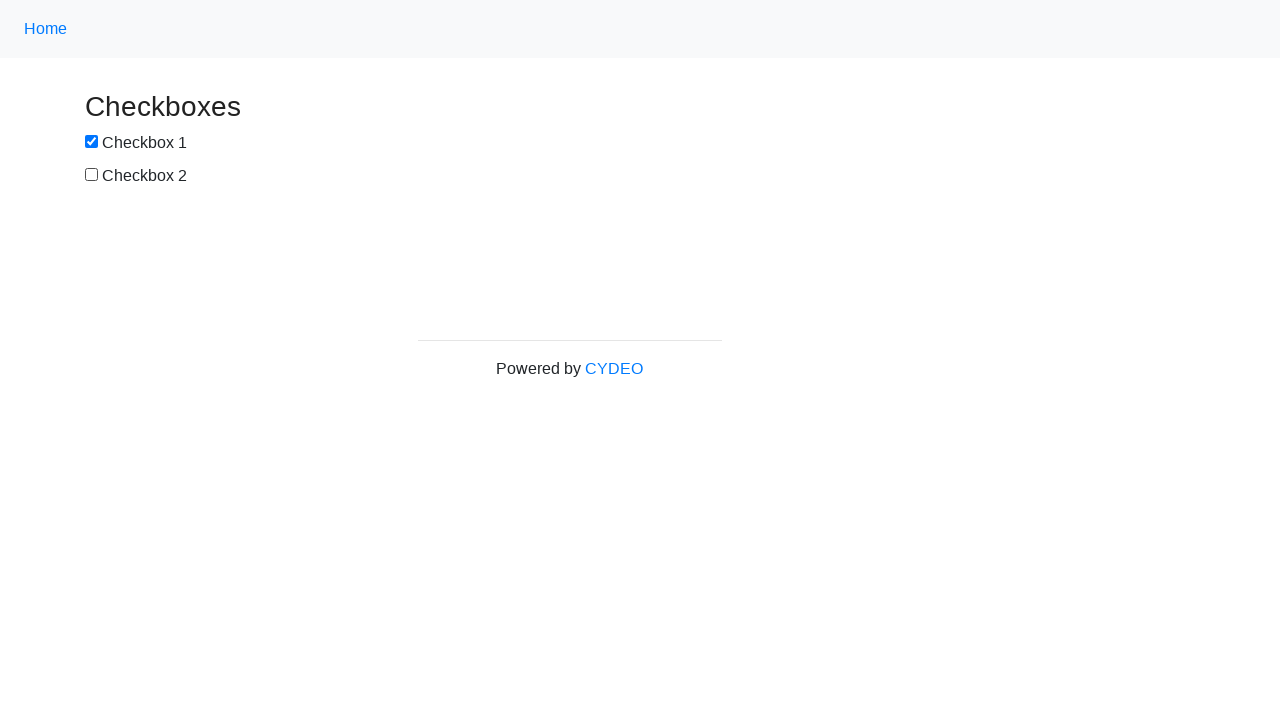